Tests floating menu with manual mouse wheel scrolling and verifying menu items stay visible

Starting URL: https://the-internet.herokuapp.com

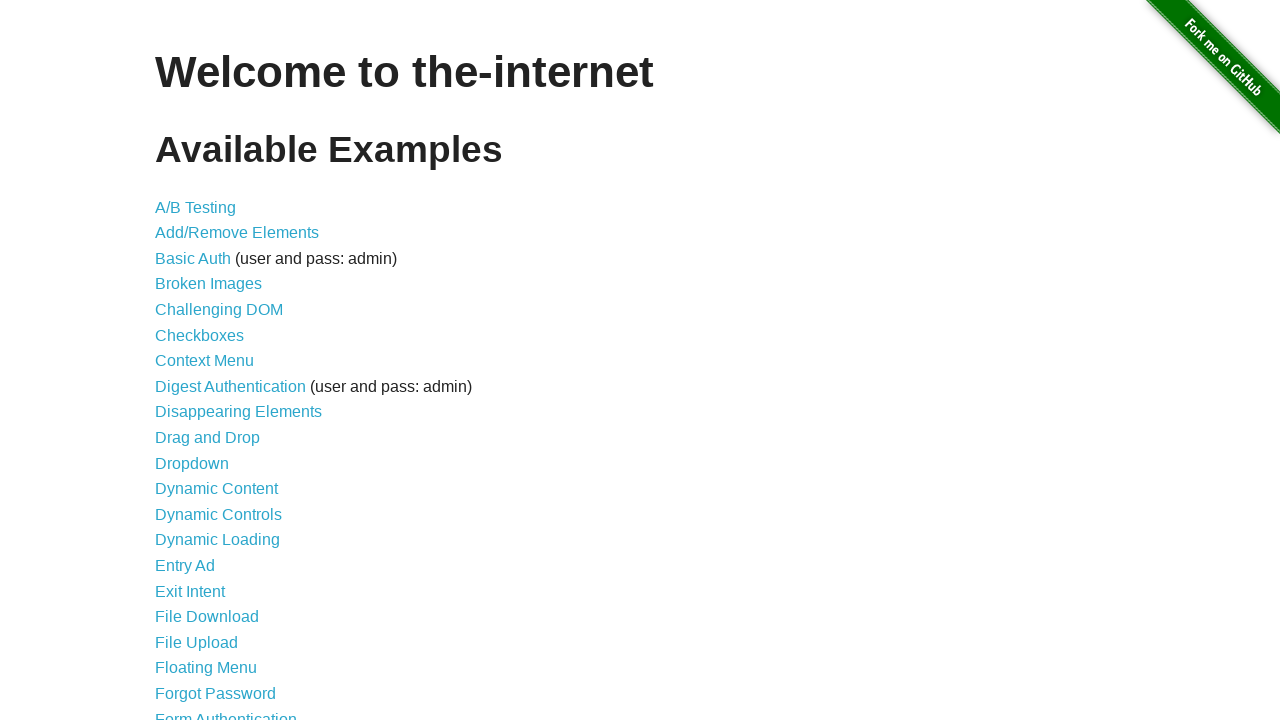

Clicked on Floating Menu link at (206, 668) on internal:role=link[name="Floating Menu"i]
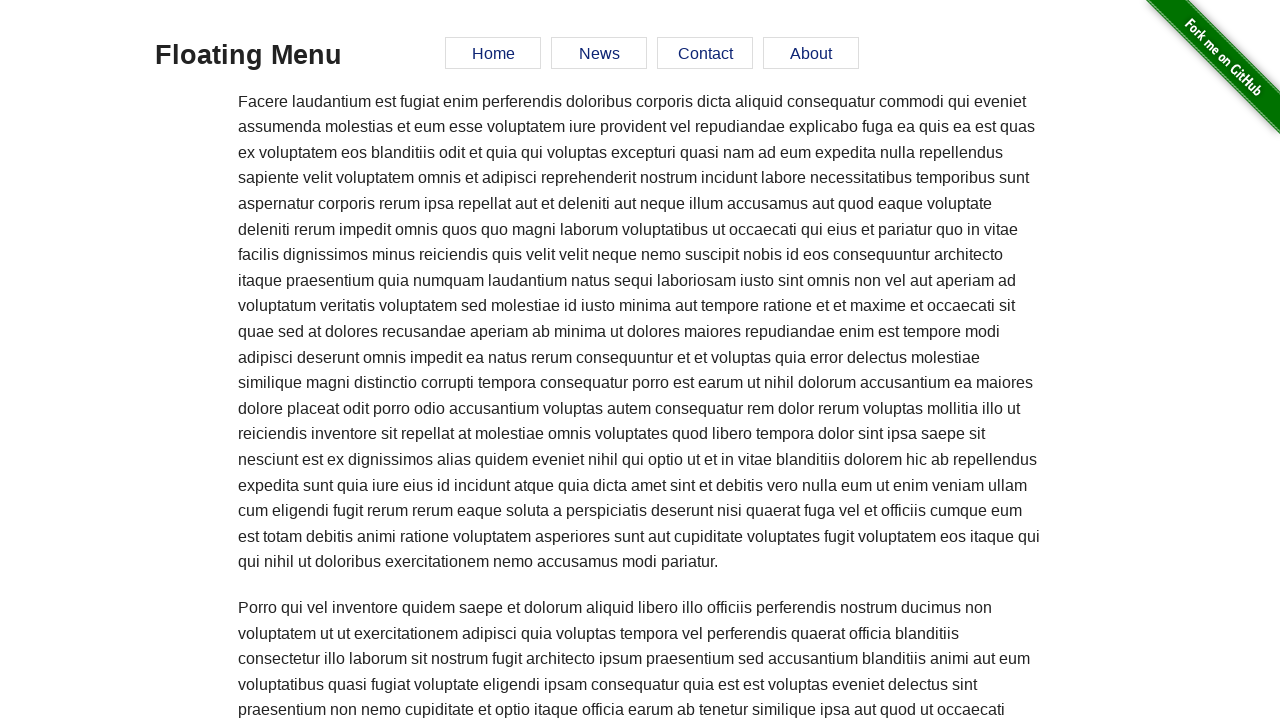

Waited 1500ms for page to load
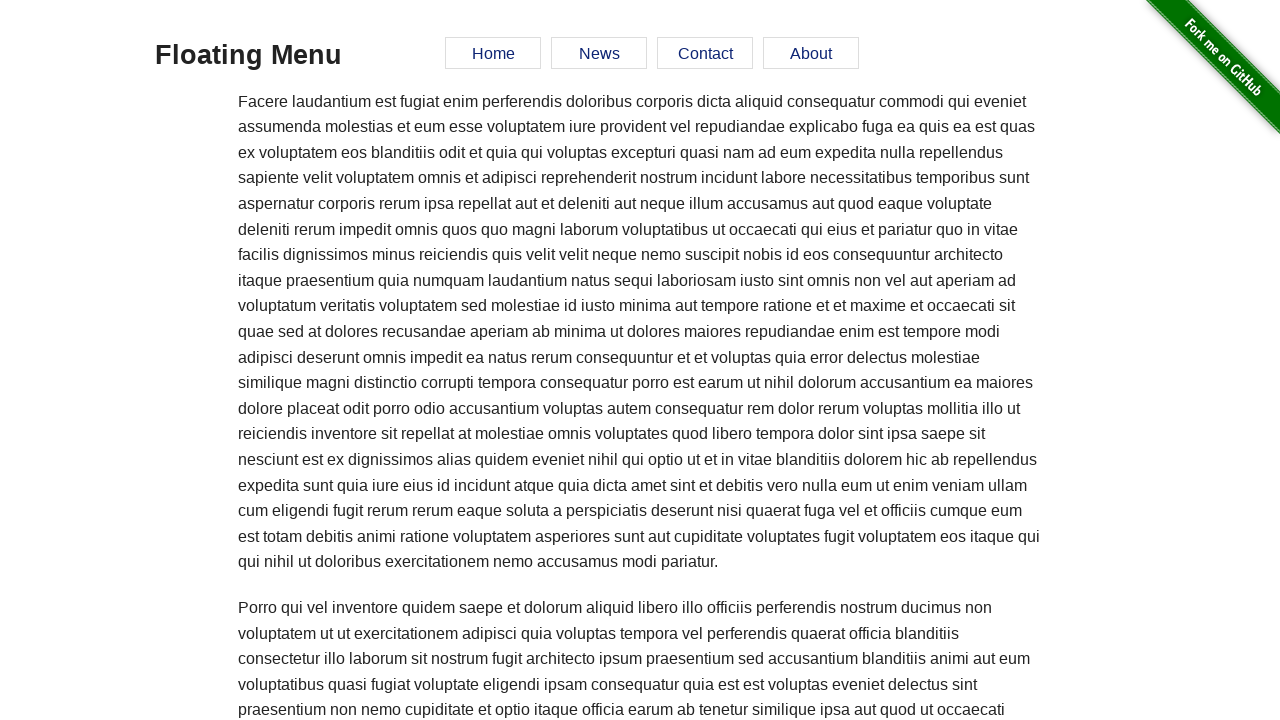

Scrolled down 1000px with mouse wheel
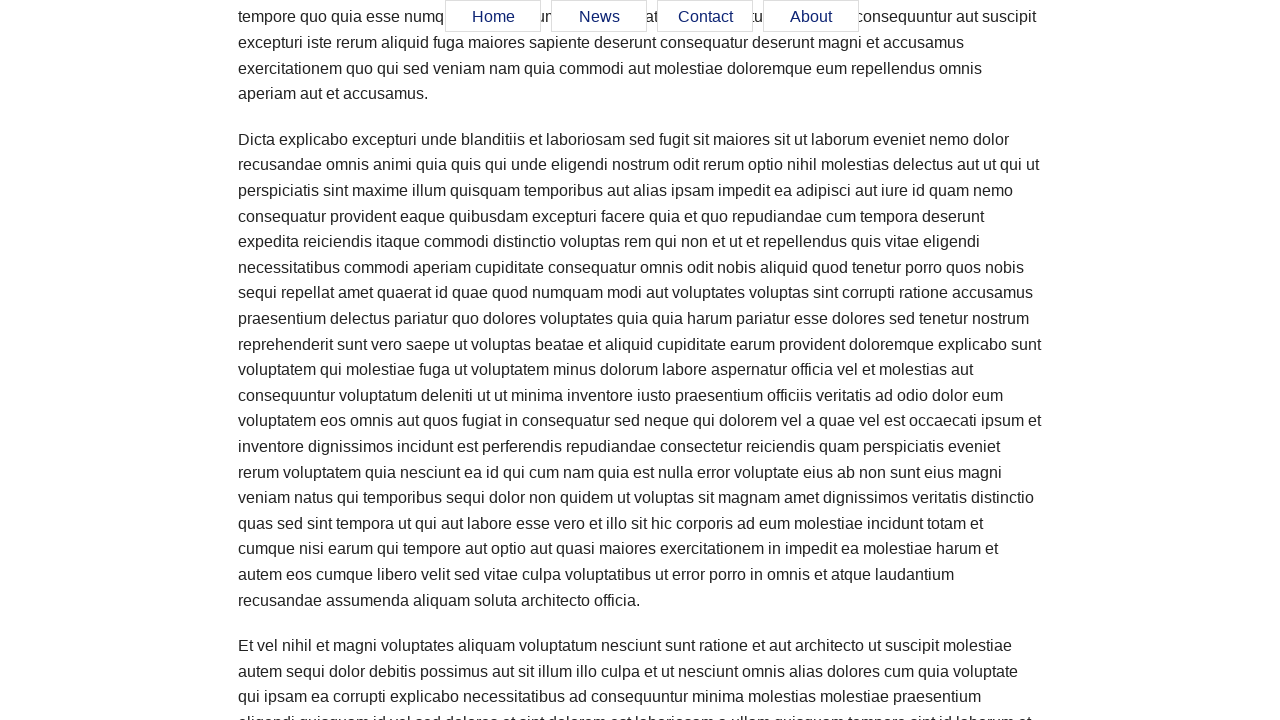

Waited 500ms between scrolls
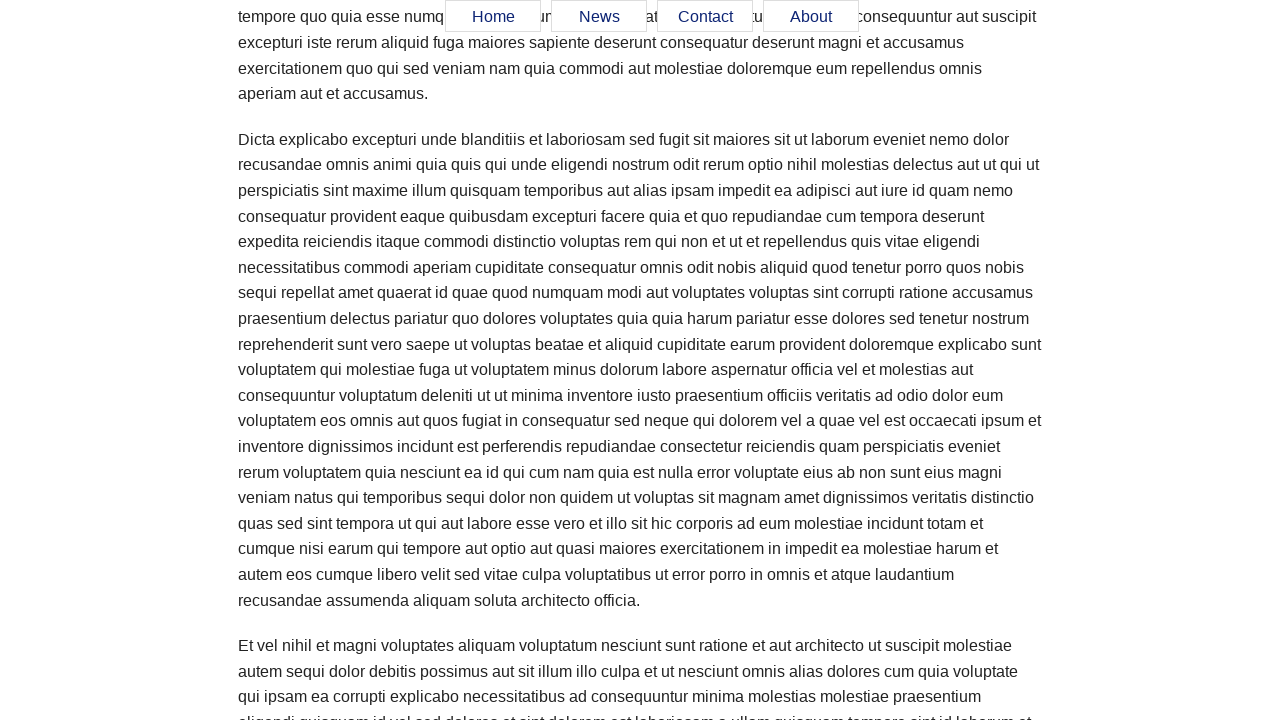

Scrolled down another 1000px with mouse wheel
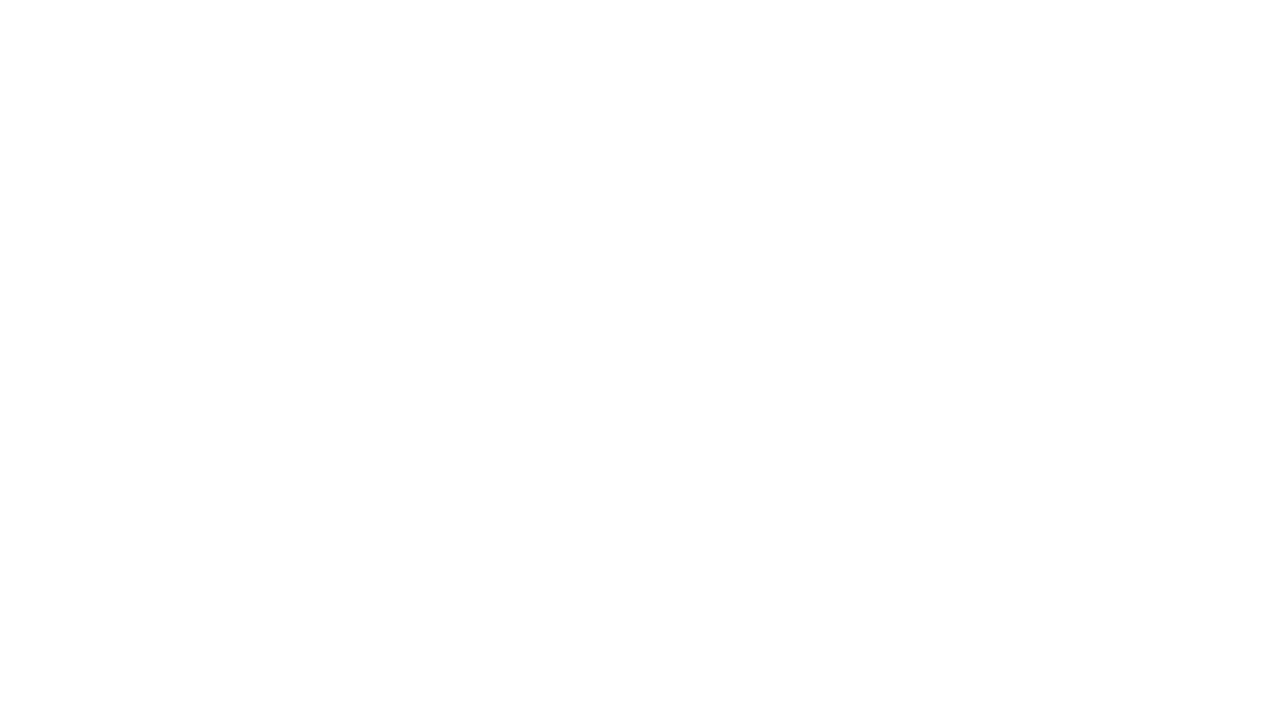

Waited 500ms before second round of scrolling
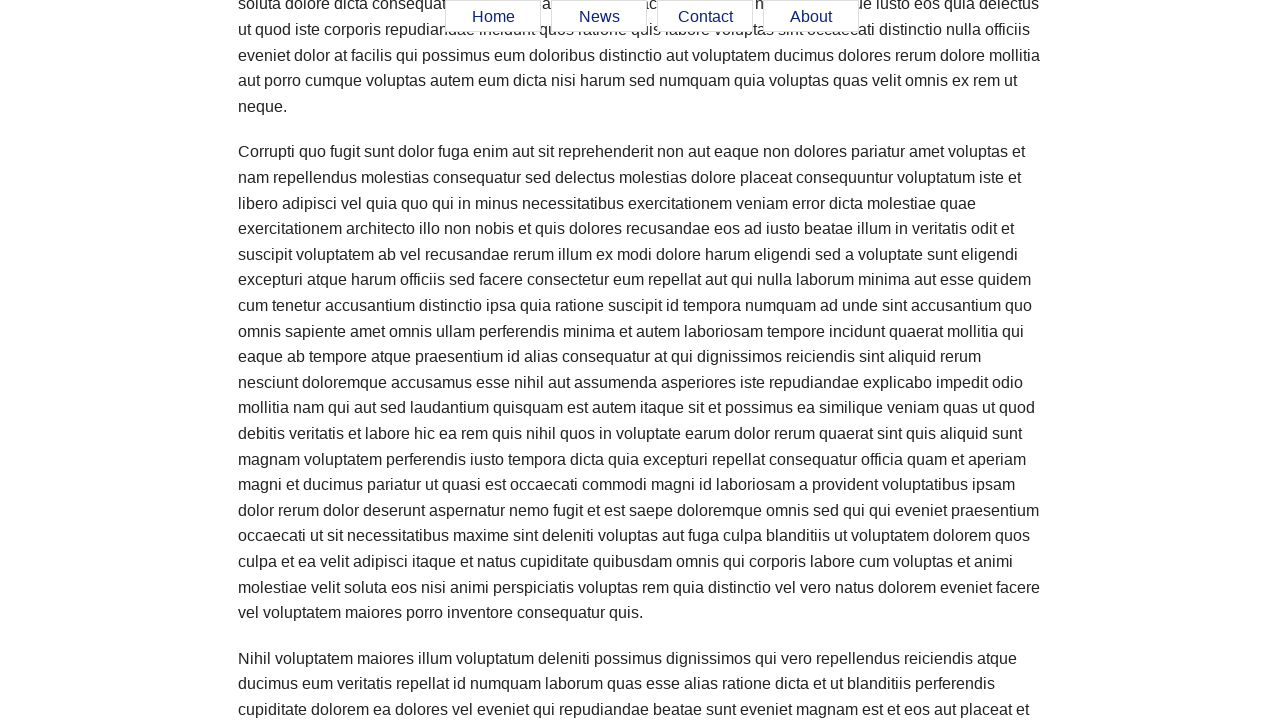

Scrolled down 3000px with mouse wheel
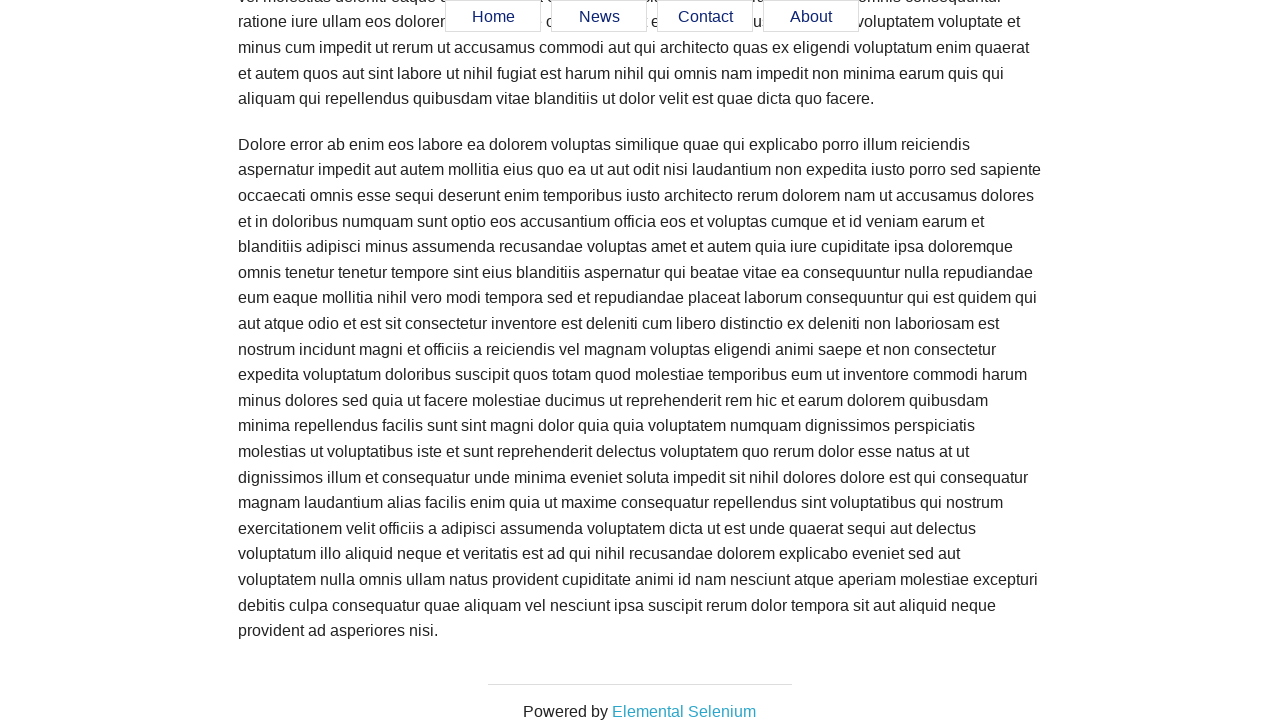

Waited 500ms between large scrolls
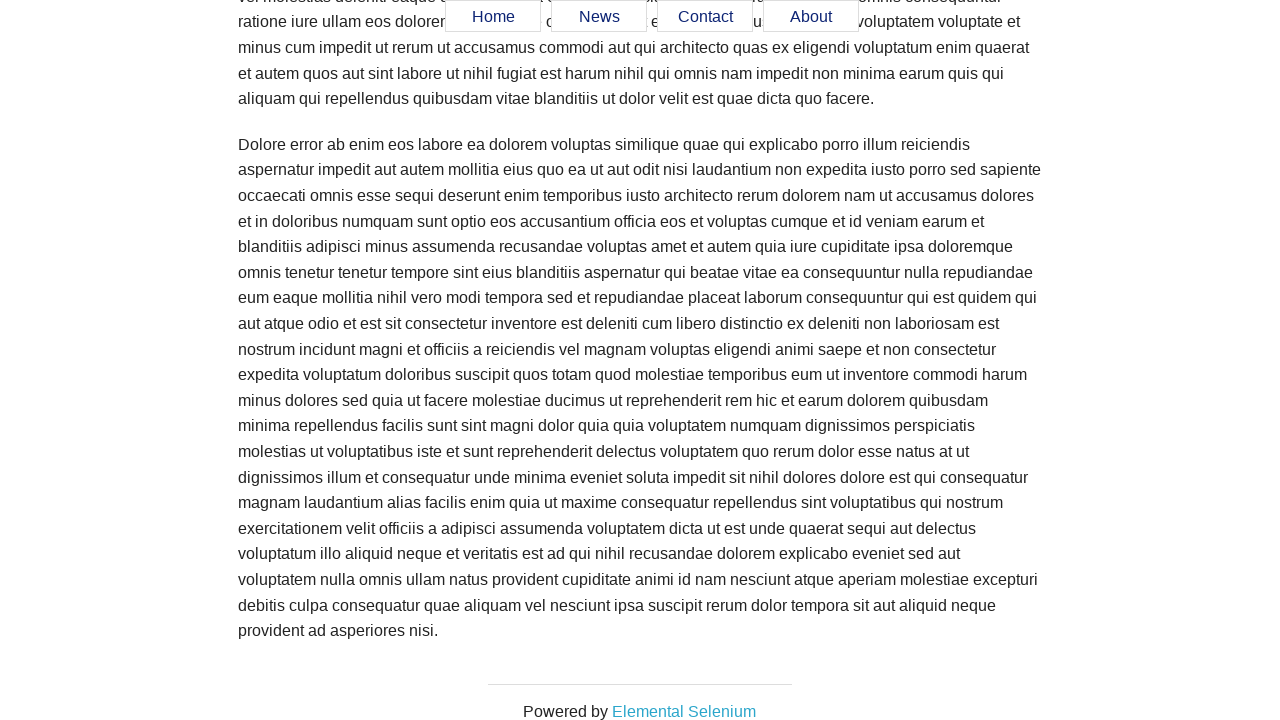

Scrolled down another 3000px with mouse wheel
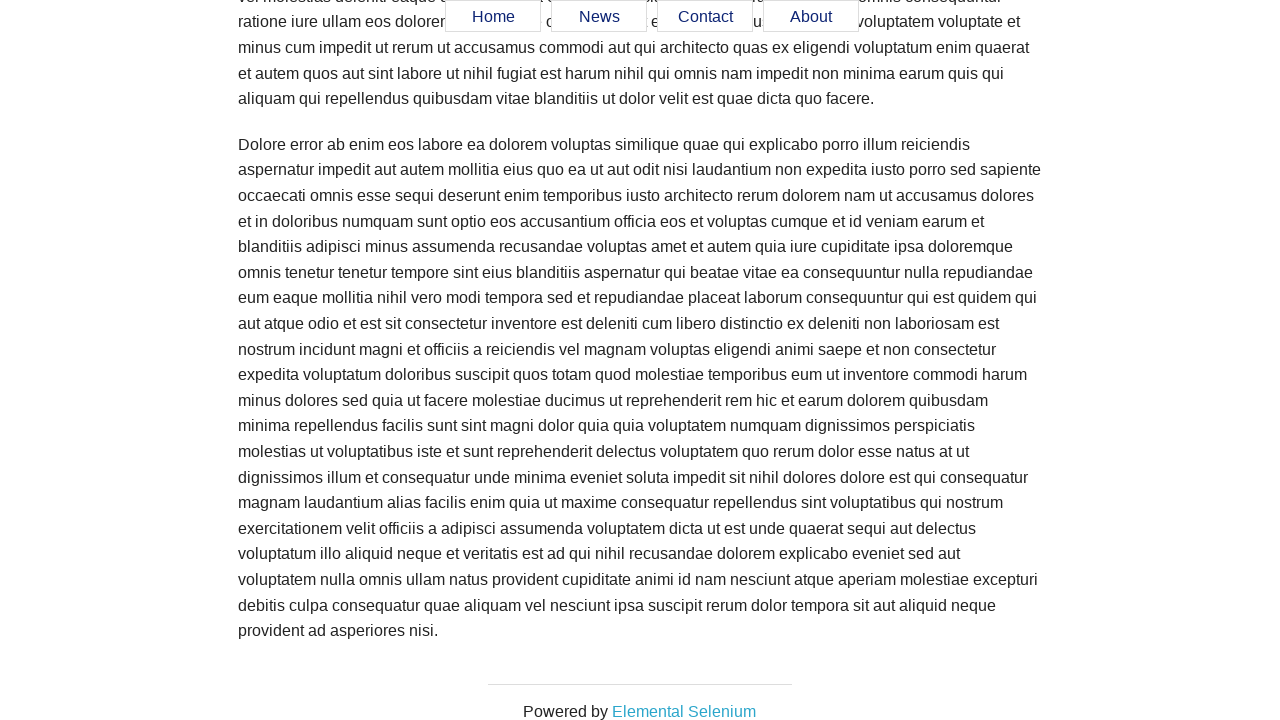

Verified home menu item is still visible after manual scrolling
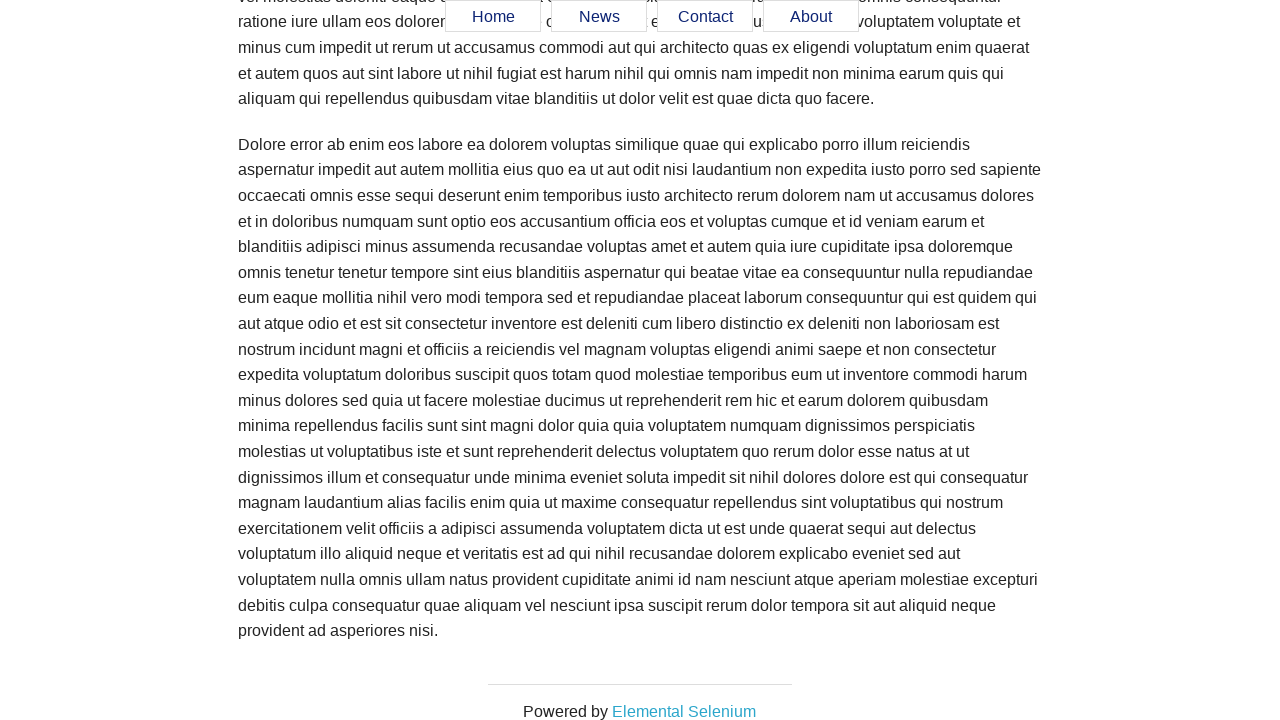

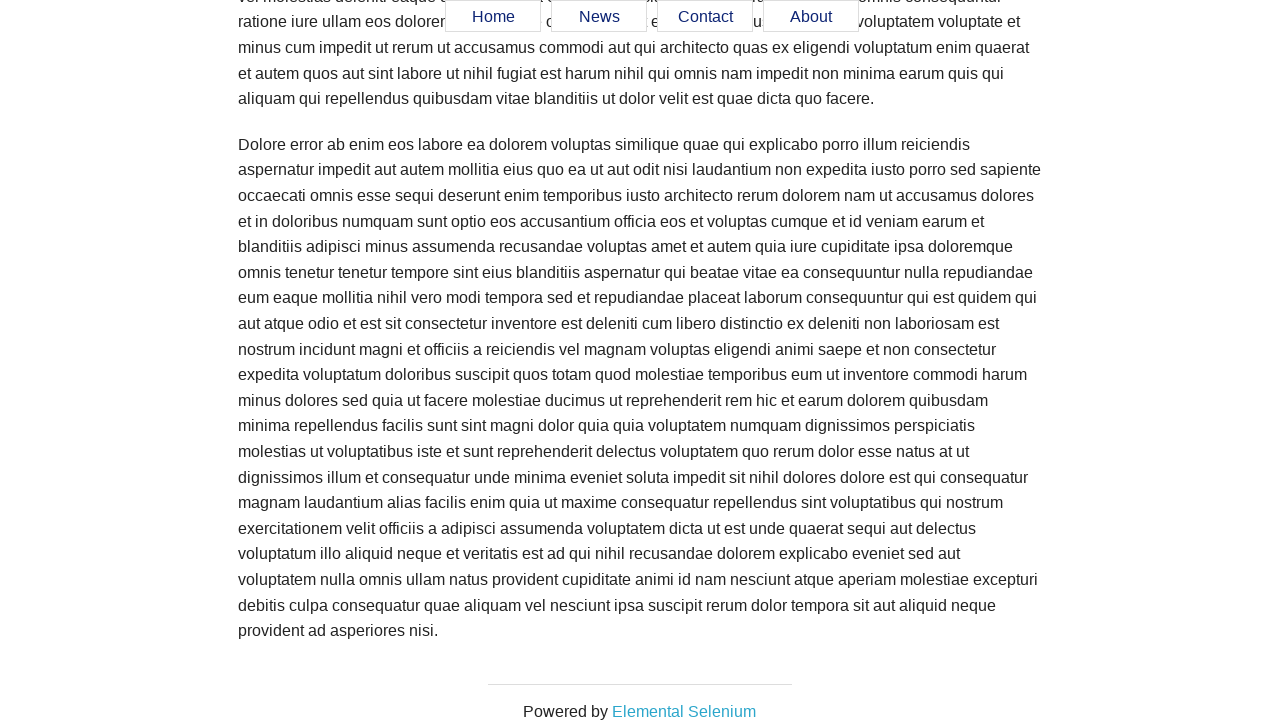